Tests an e-commerce shopping flow by adding specific items to cart, proceeding to checkout, and applying a promo code

Starting URL: https://rahulshettyacademy.com/seleniumPractise/#/

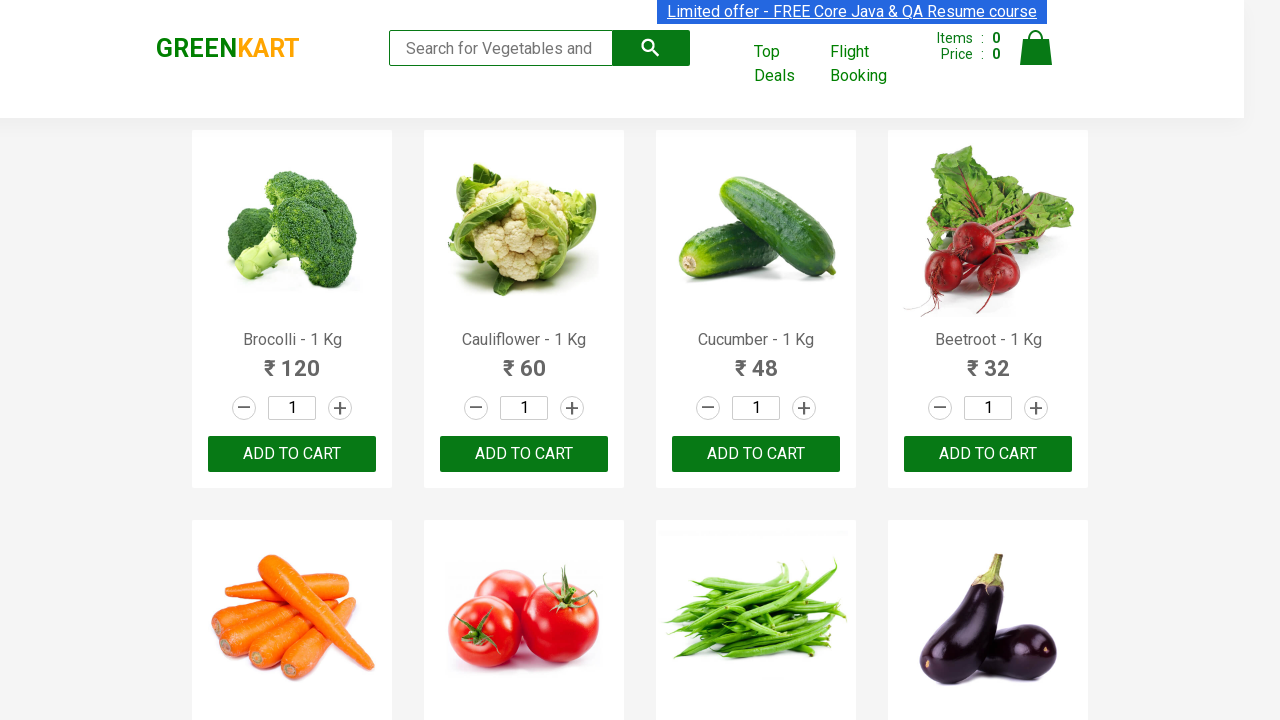

Waited for products to load on the page
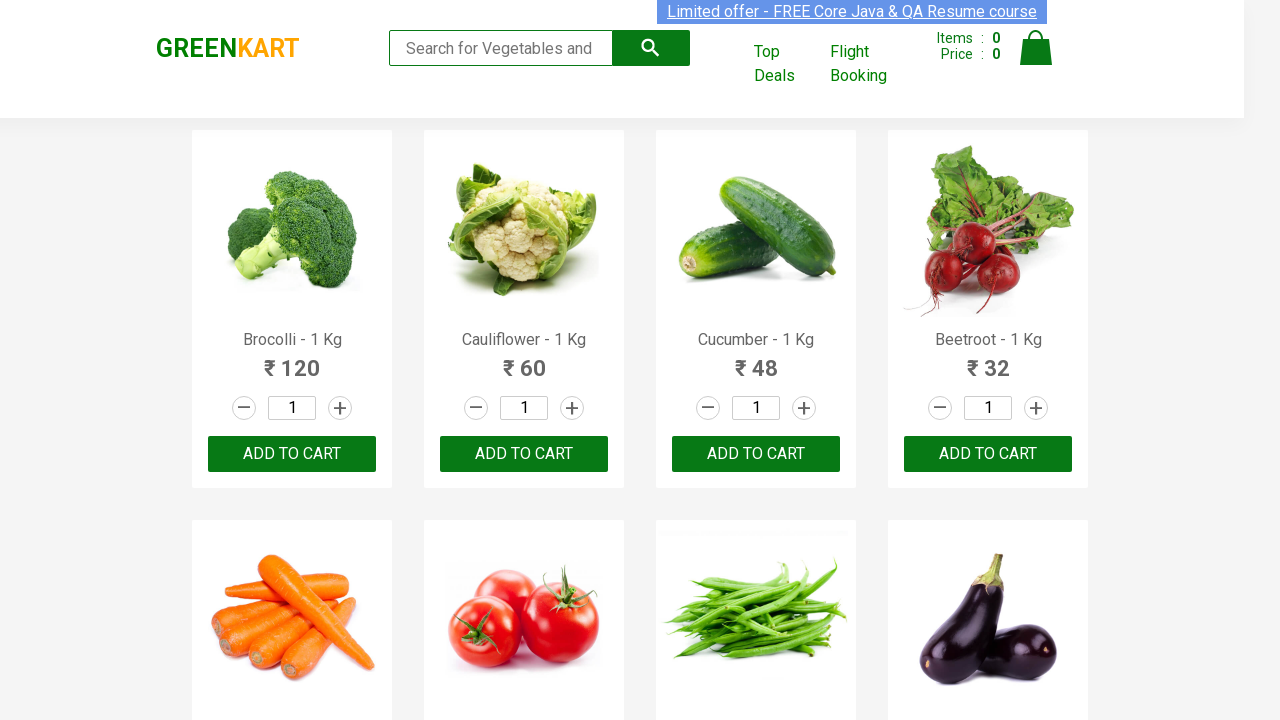

Retrieved all product elements from the page
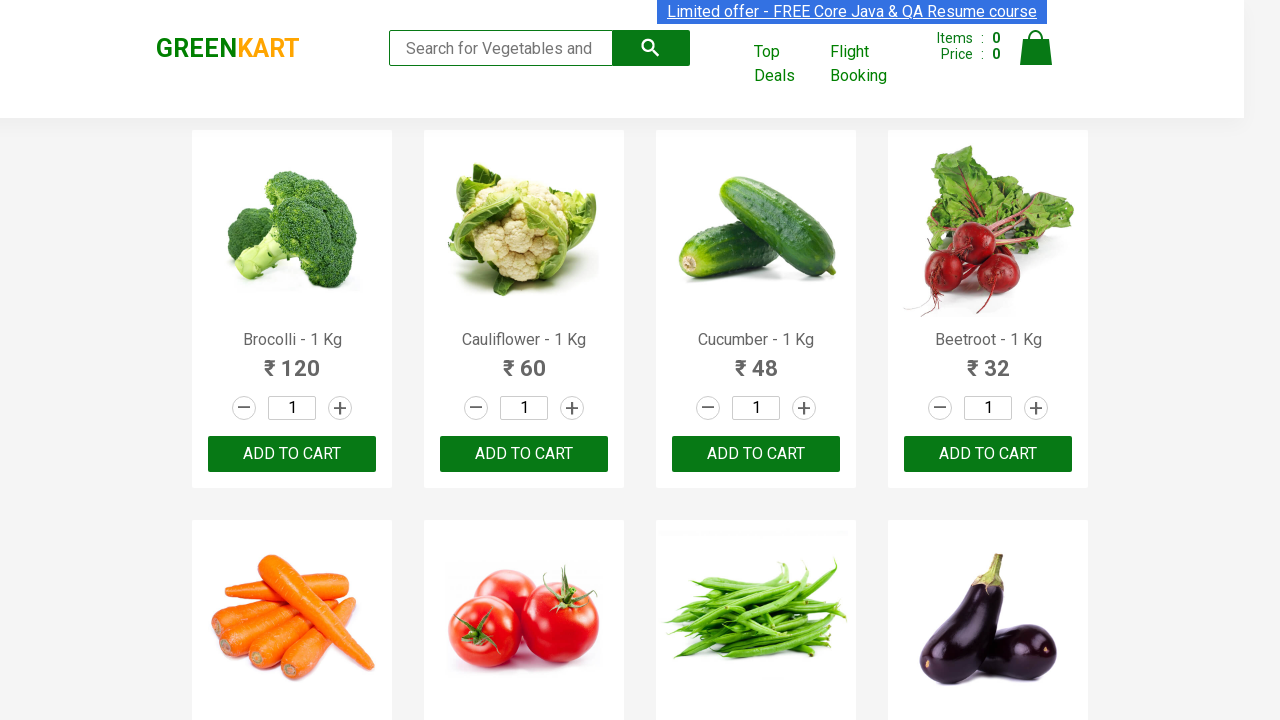

Added Brocolli to cart at (292, 454) on div.product-action button >> nth=0
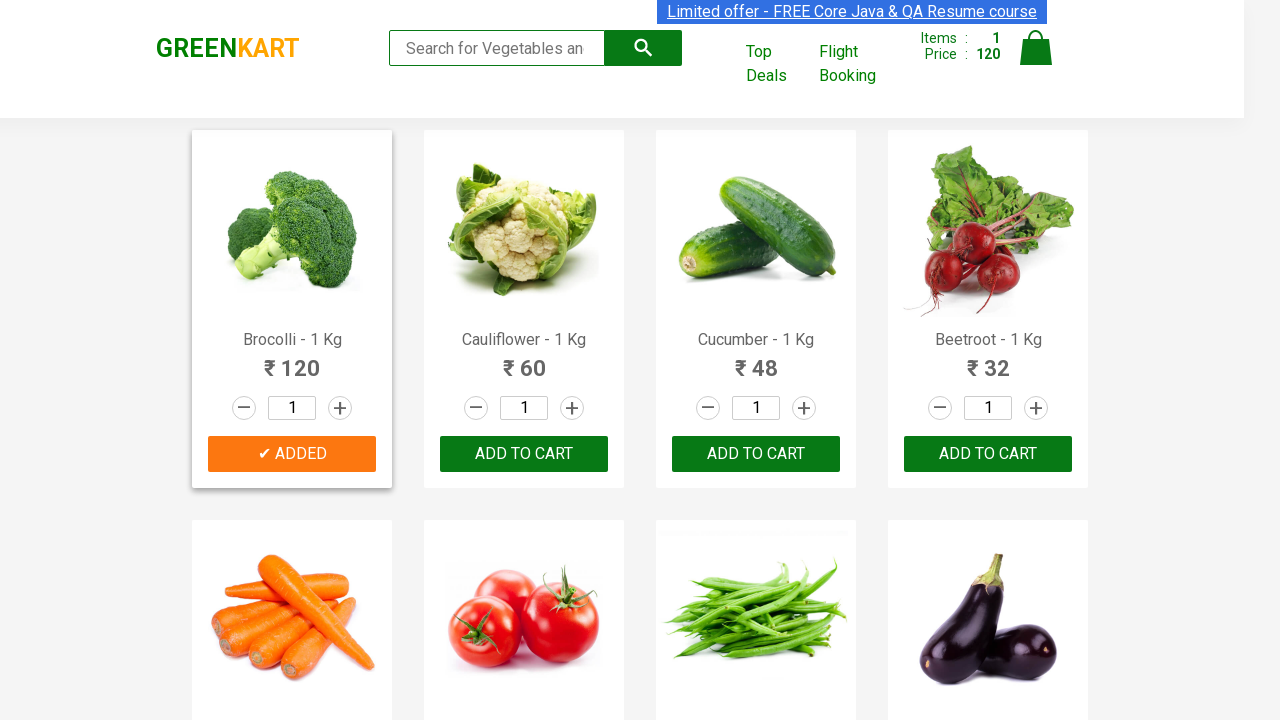

Added Cucumber to cart at (756, 454) on div.product-action button >> nth=2
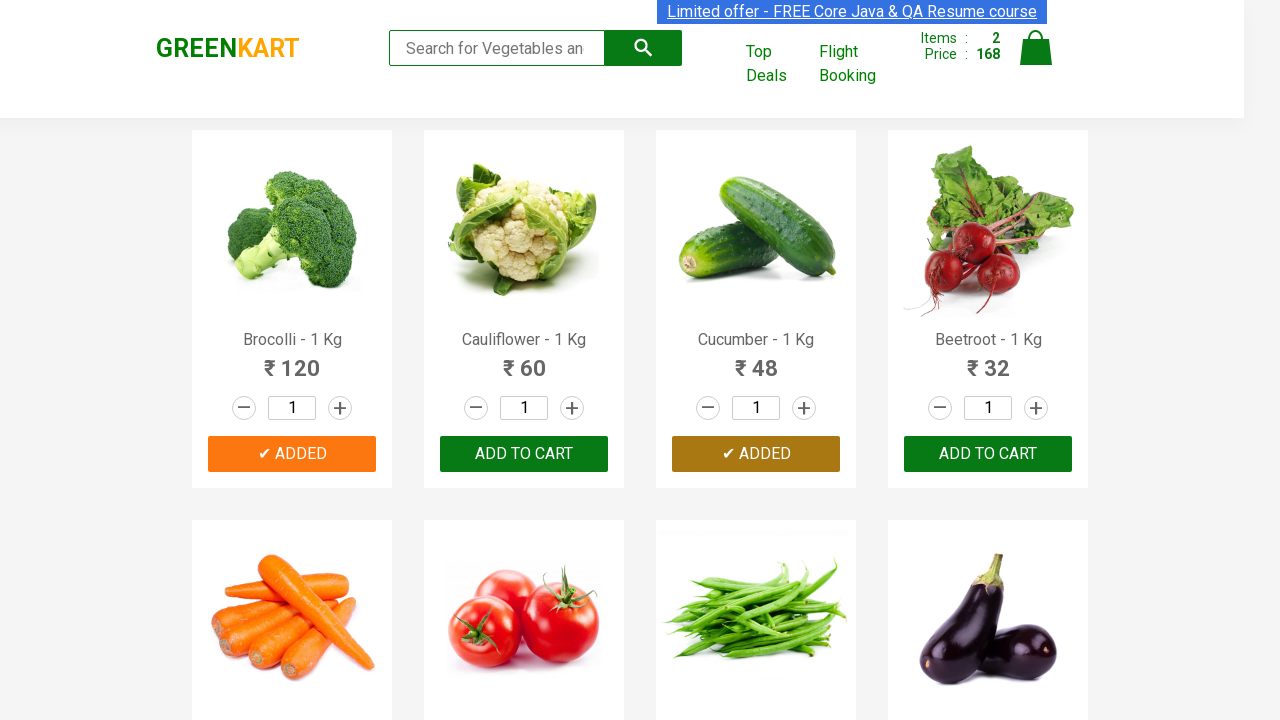

Added Beetroot to cart at (988, 454) on div.product-action button >> nth=3
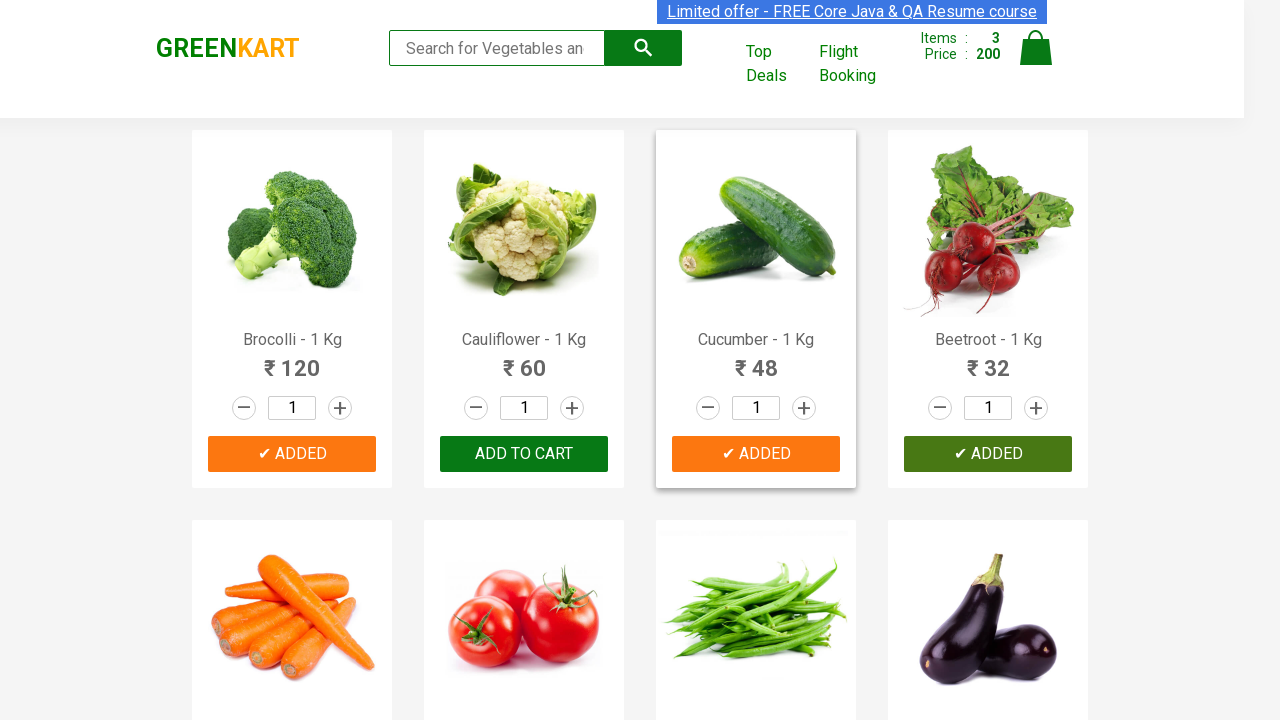

Clicked on cart icon to view cart at (1036, 48) on img[alt='Cart']
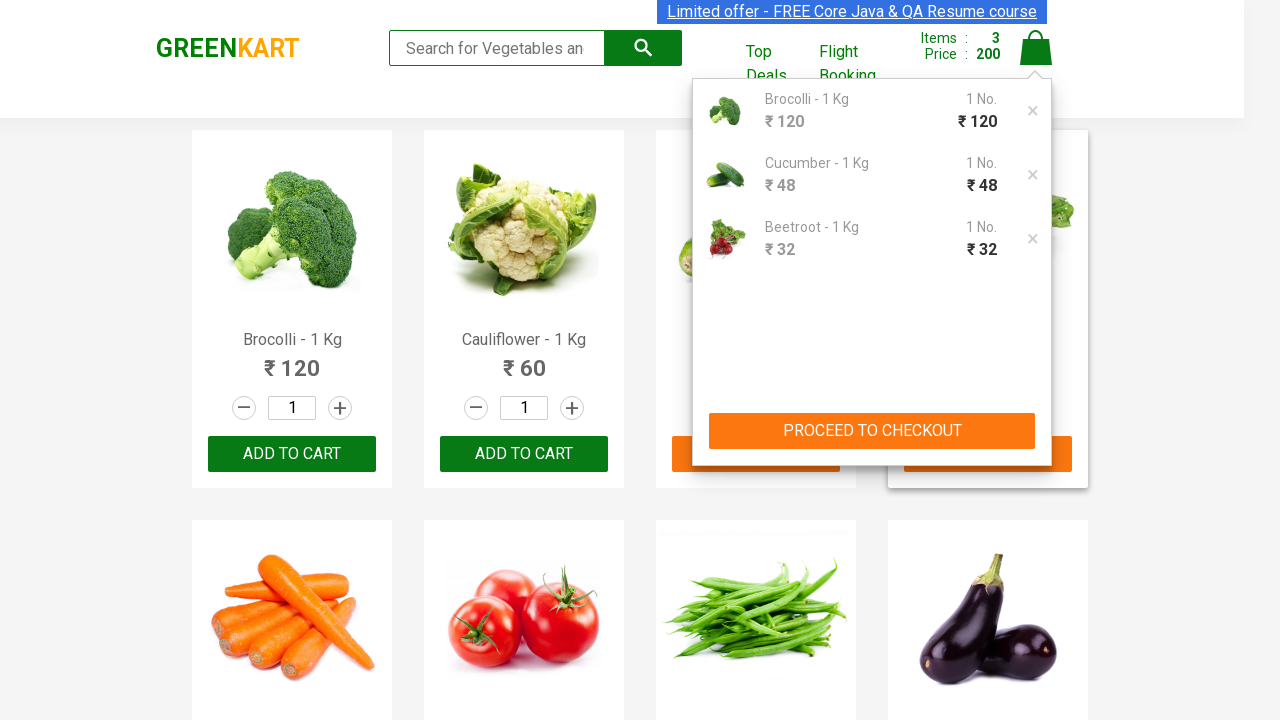

Clicked PROCEED TO CHECKOUT button at (872, 431) on xpath=//button[contains(text(),'PROCEED TO CHECKOUT')]
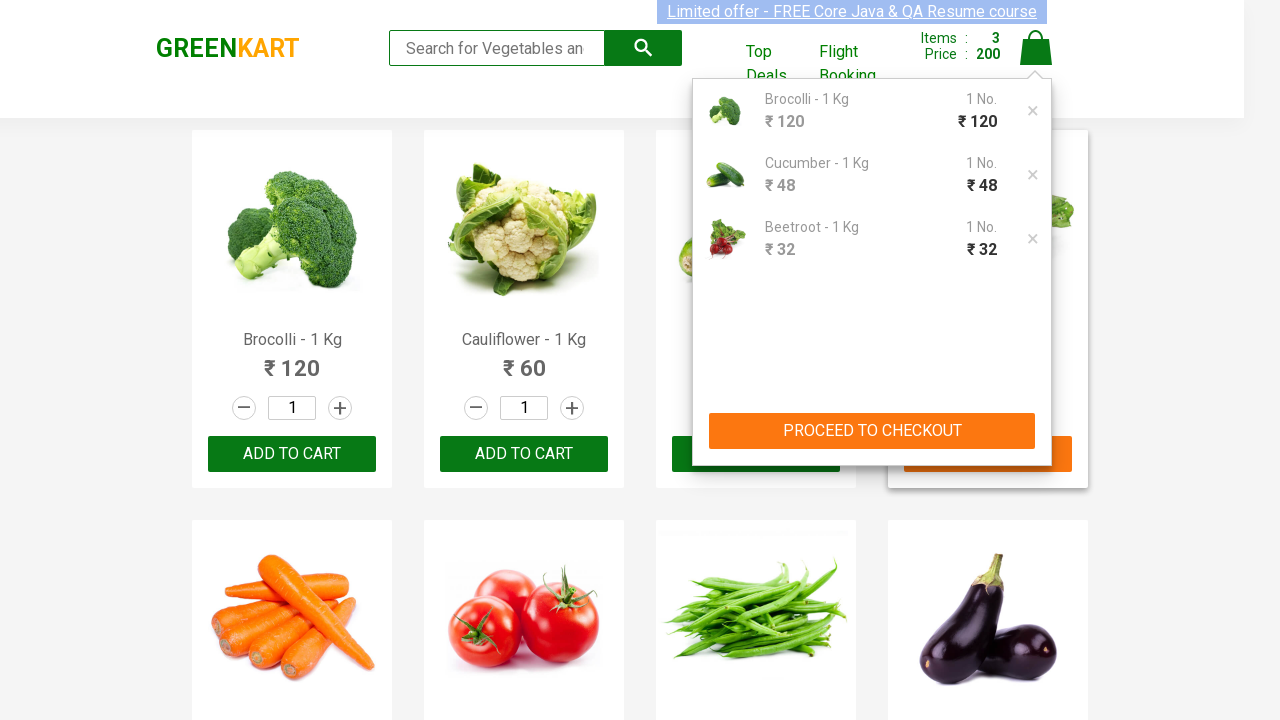

Checkout page loaded and promo code input field is visible
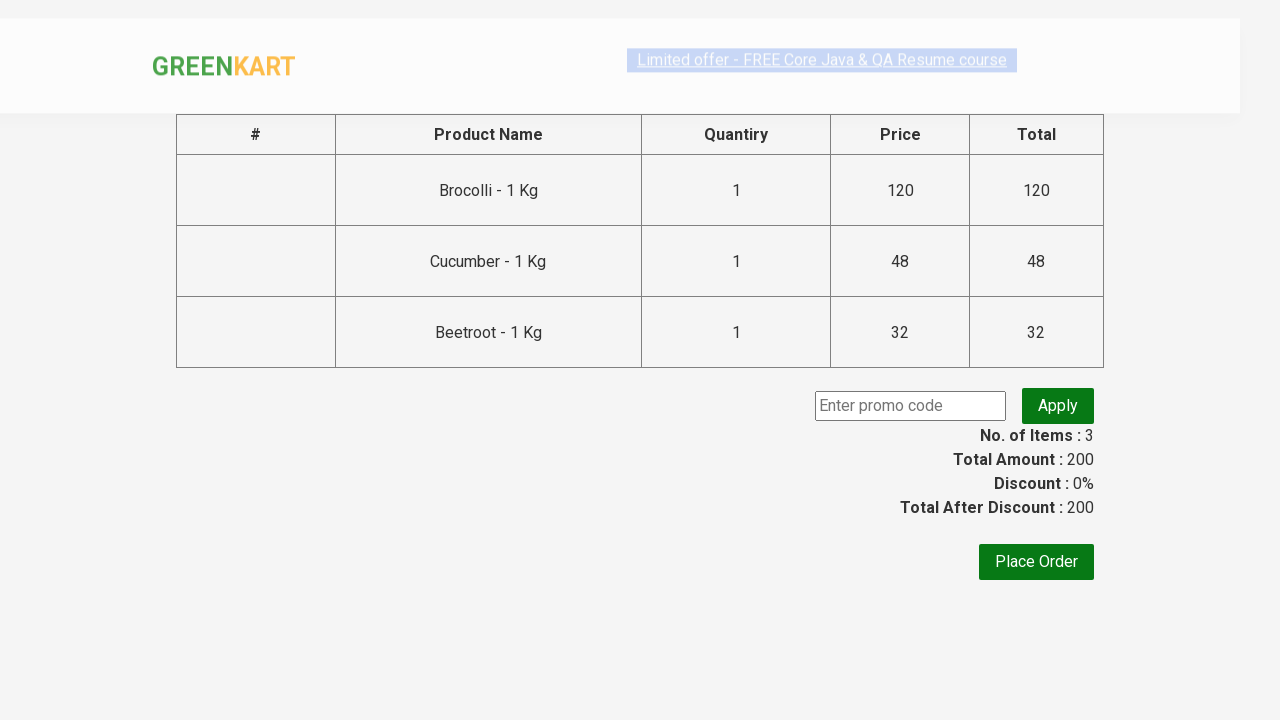

Filled promo code field with 'rahulshettyacademy' on input.promoCode
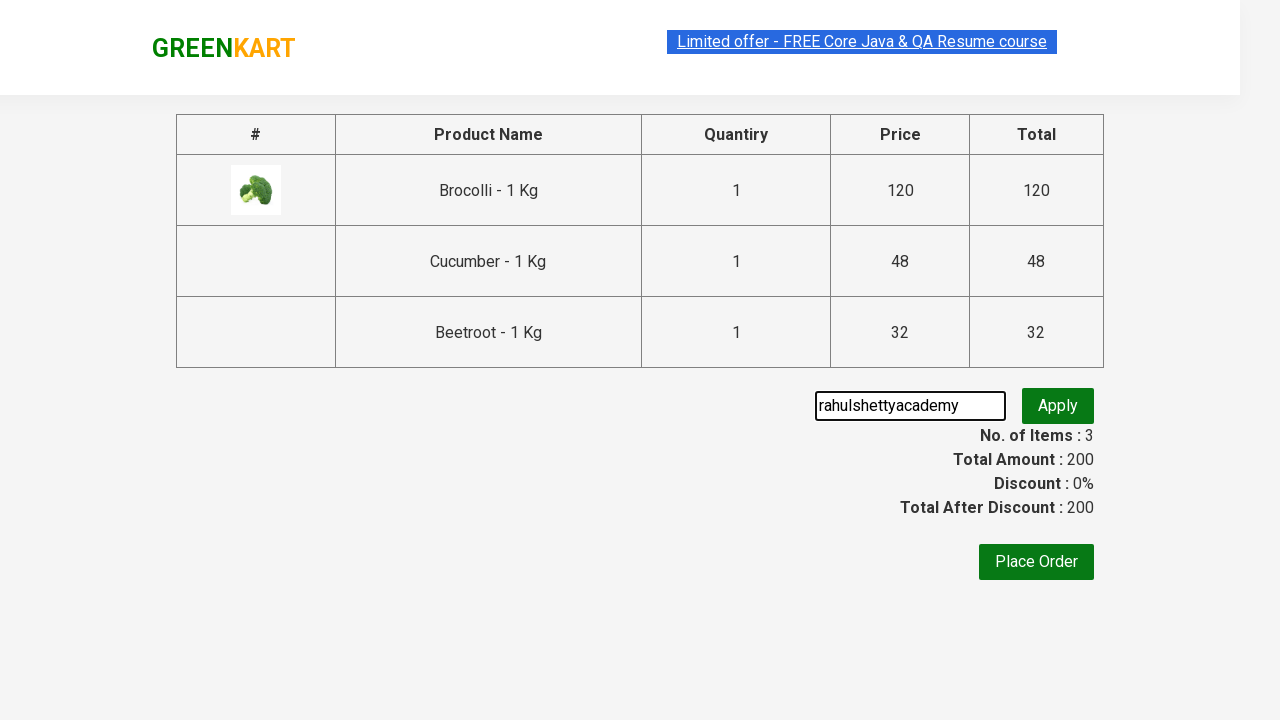

Clicked the promo code apply button at (1058, 406) on button.promoBtn
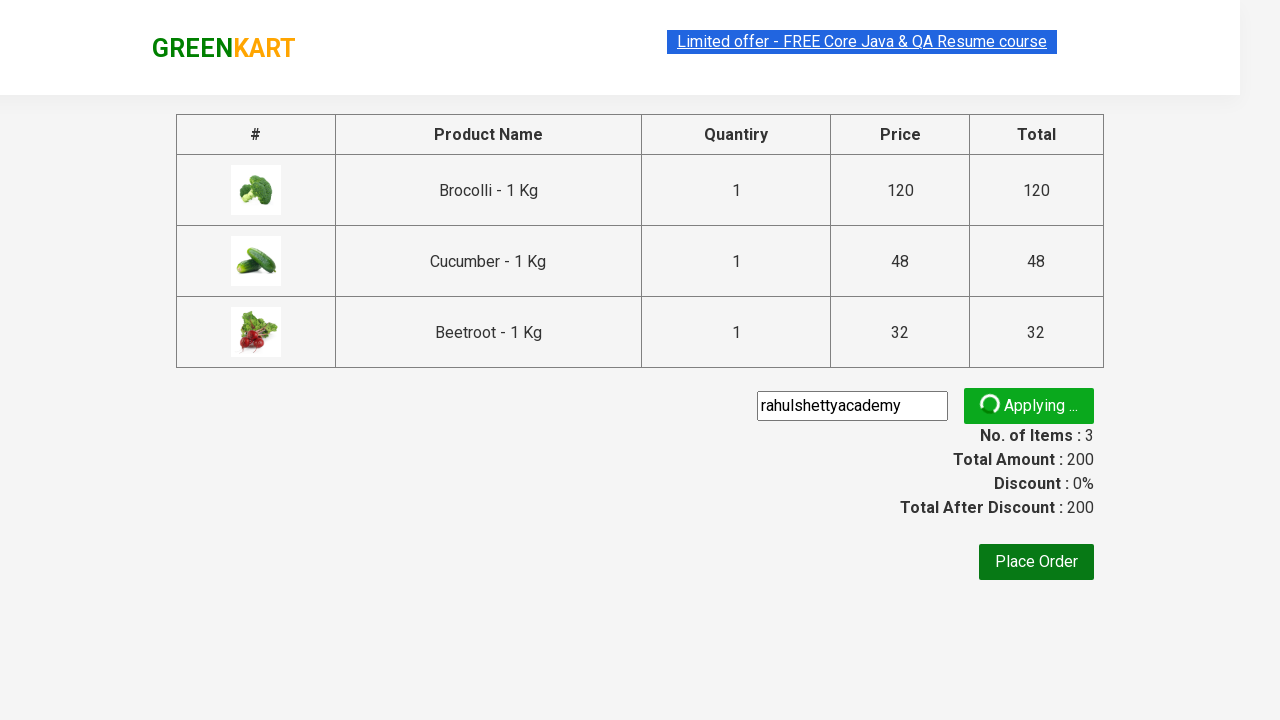

Promo code validation message appeared
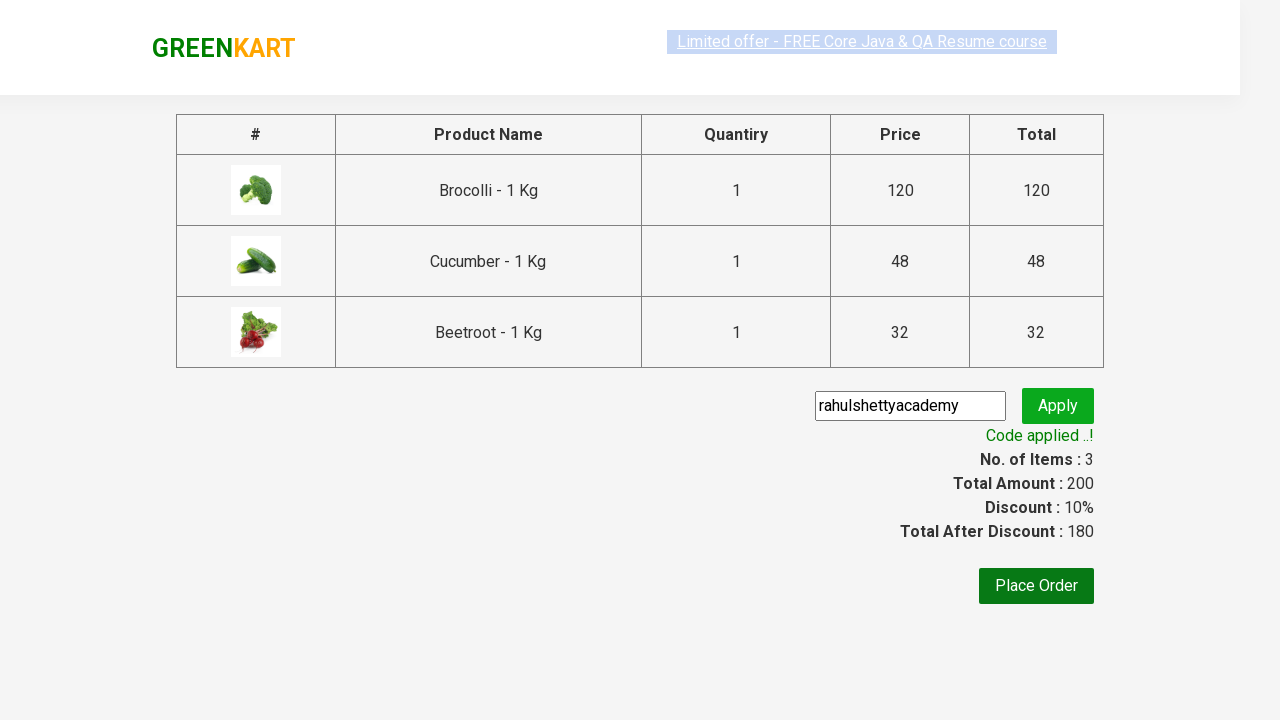

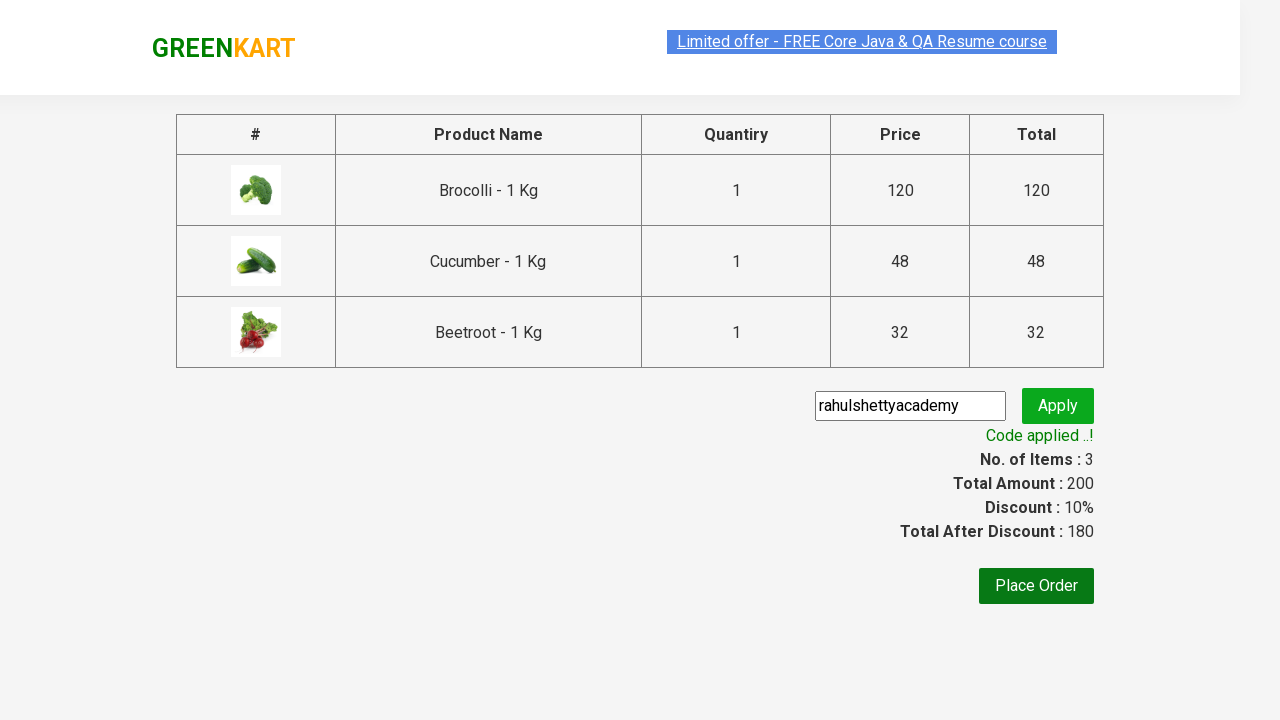